Navigates to the Demoblaze e-commerce demo site and verifies that product listings are displayed on the homepage

Starting URL: https://www.demoblaze.com/index.html

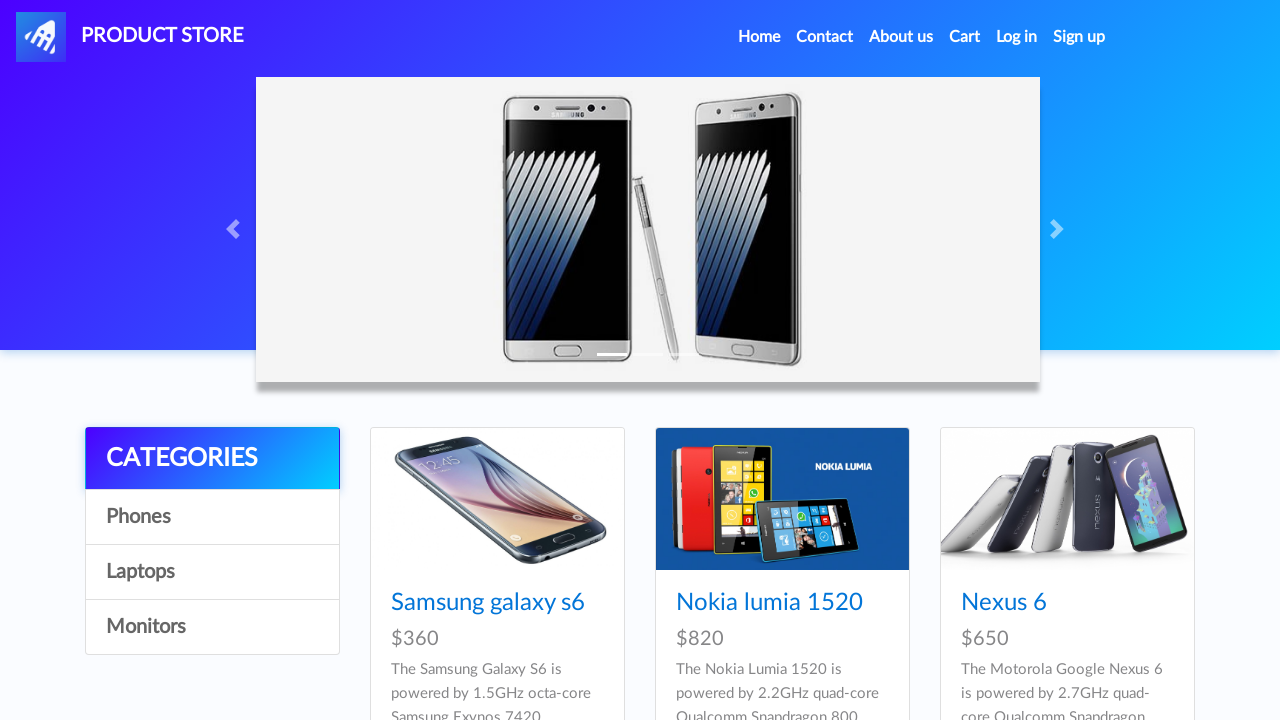

Waited for product listings to load on homepage
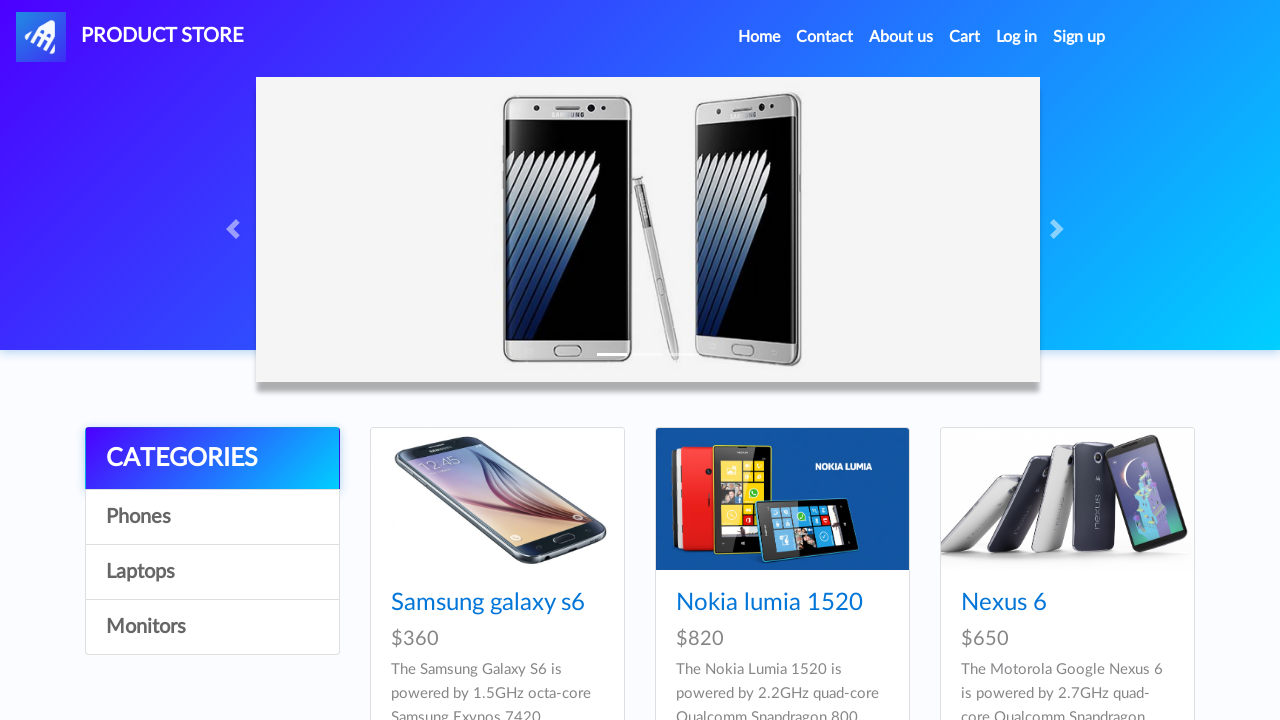

Located all product links on the page
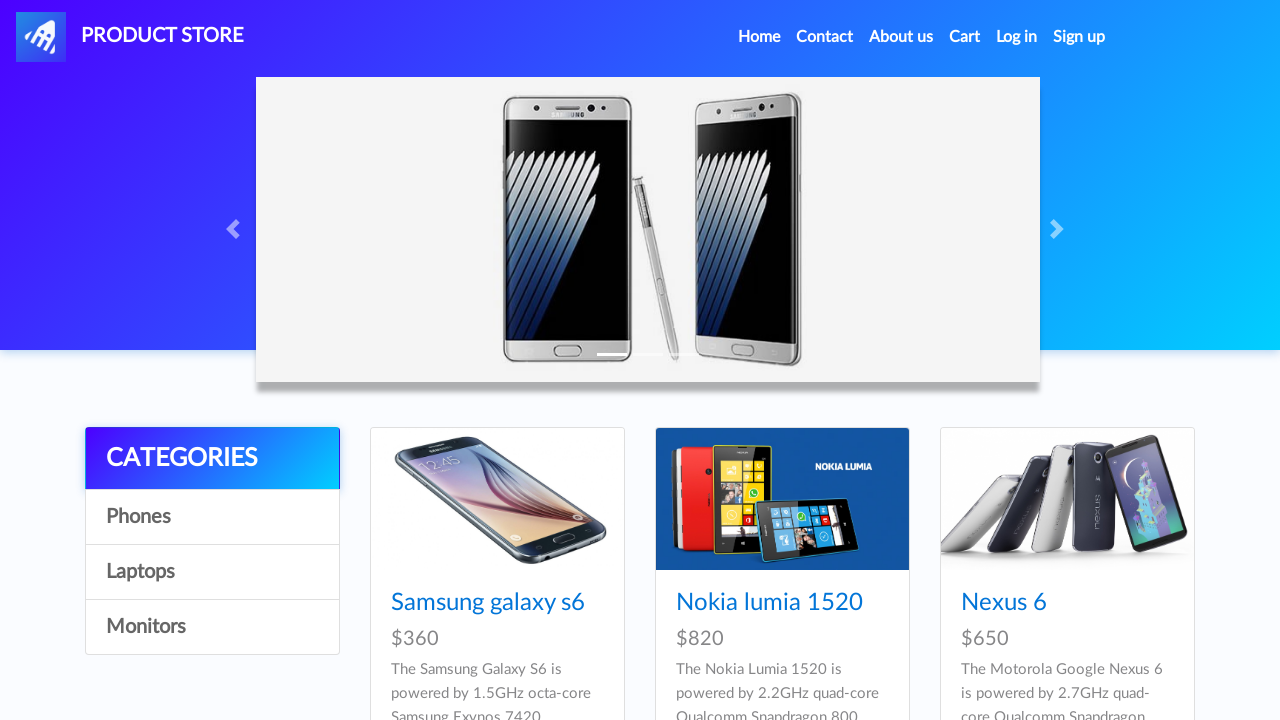

Verified that 9 products are displayed on homepage
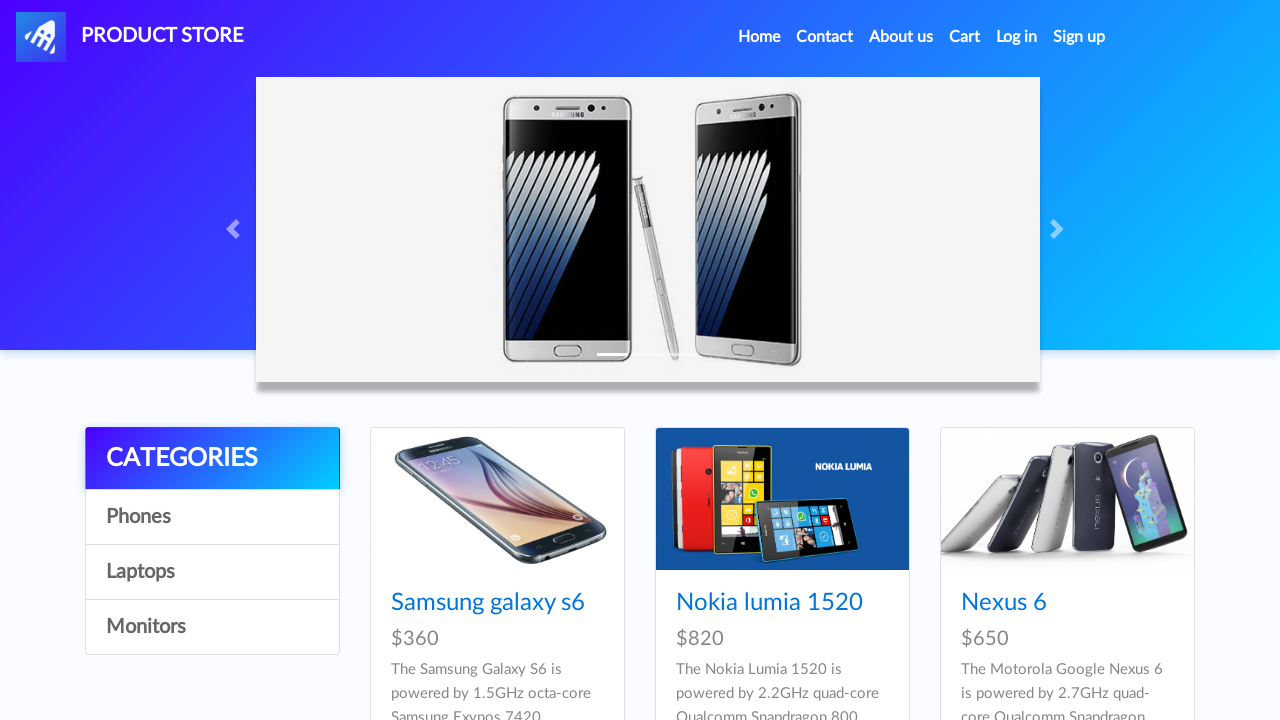

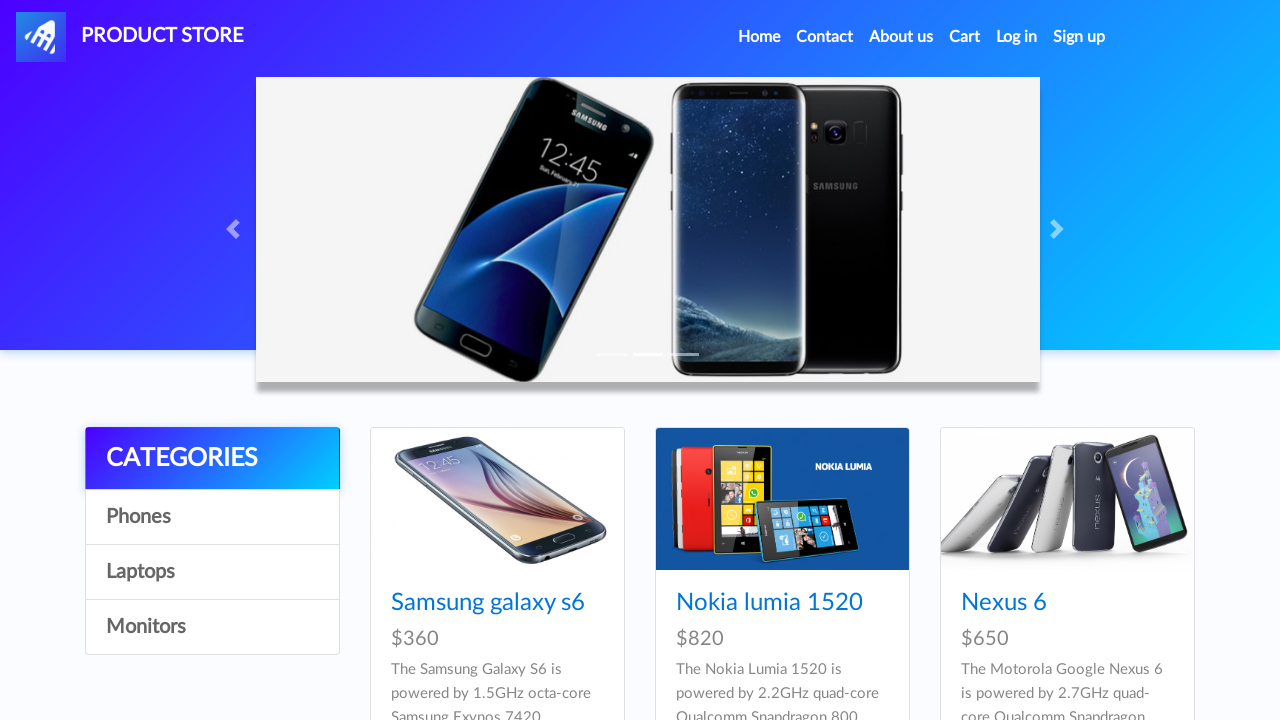